Tests built-in locators like getByRole and getByPlaceholder by navigating to HTML Elements and interacting with various elements

Starting URL: https://techglobal-training.com/frontend

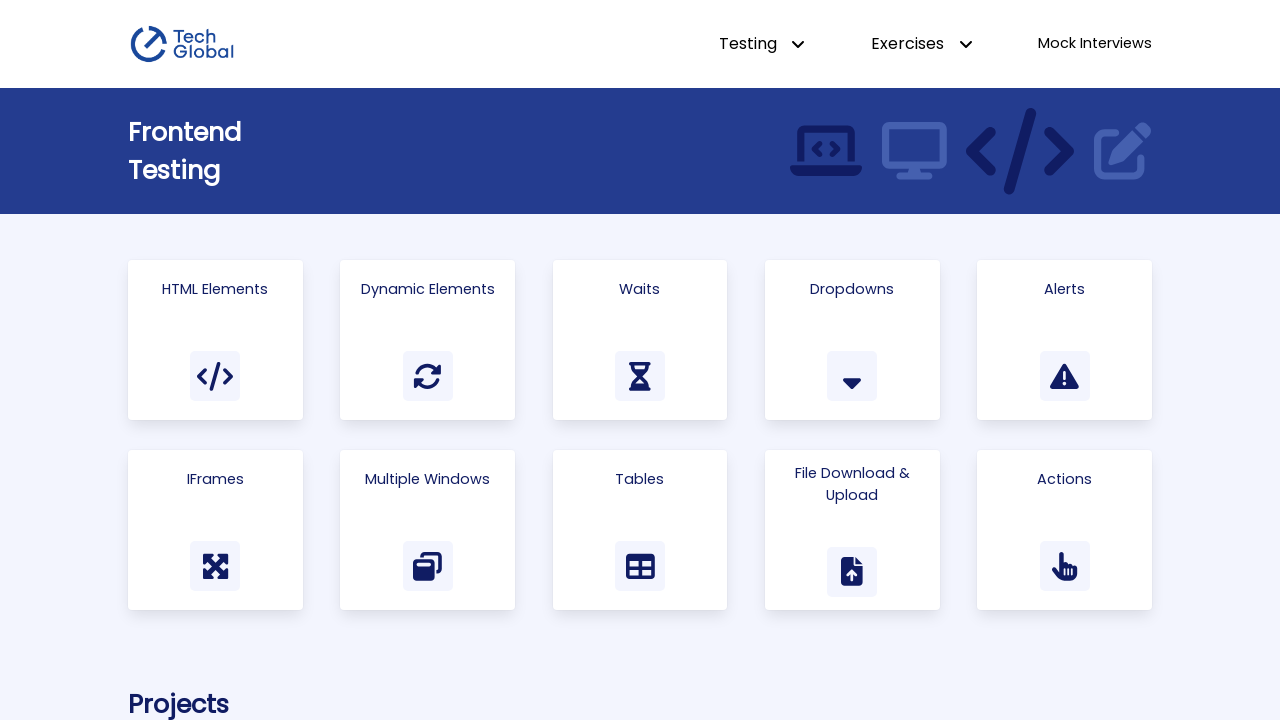

Clicked HTML Elements link using role locator at (215, 340) on internal:role=link[name="HTML Elements"i]
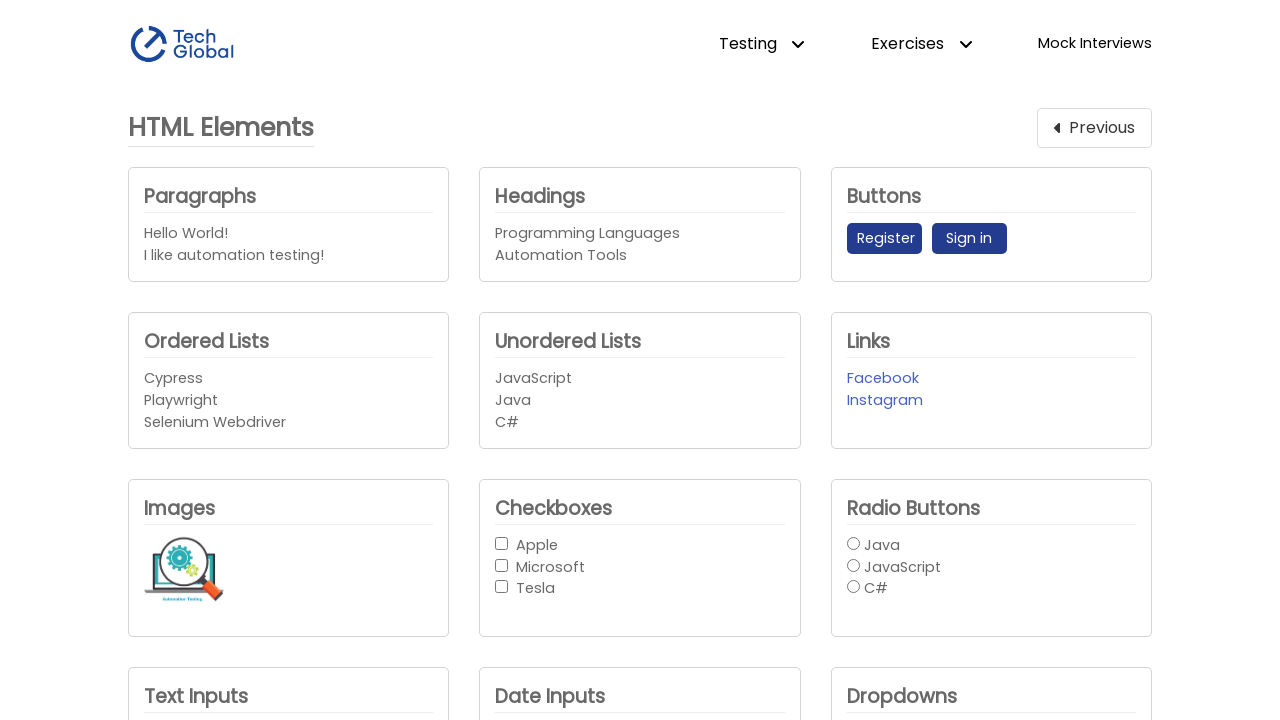

Clicked Register button using role locator at (884, 239) on internal:role=button[name="Register"i]
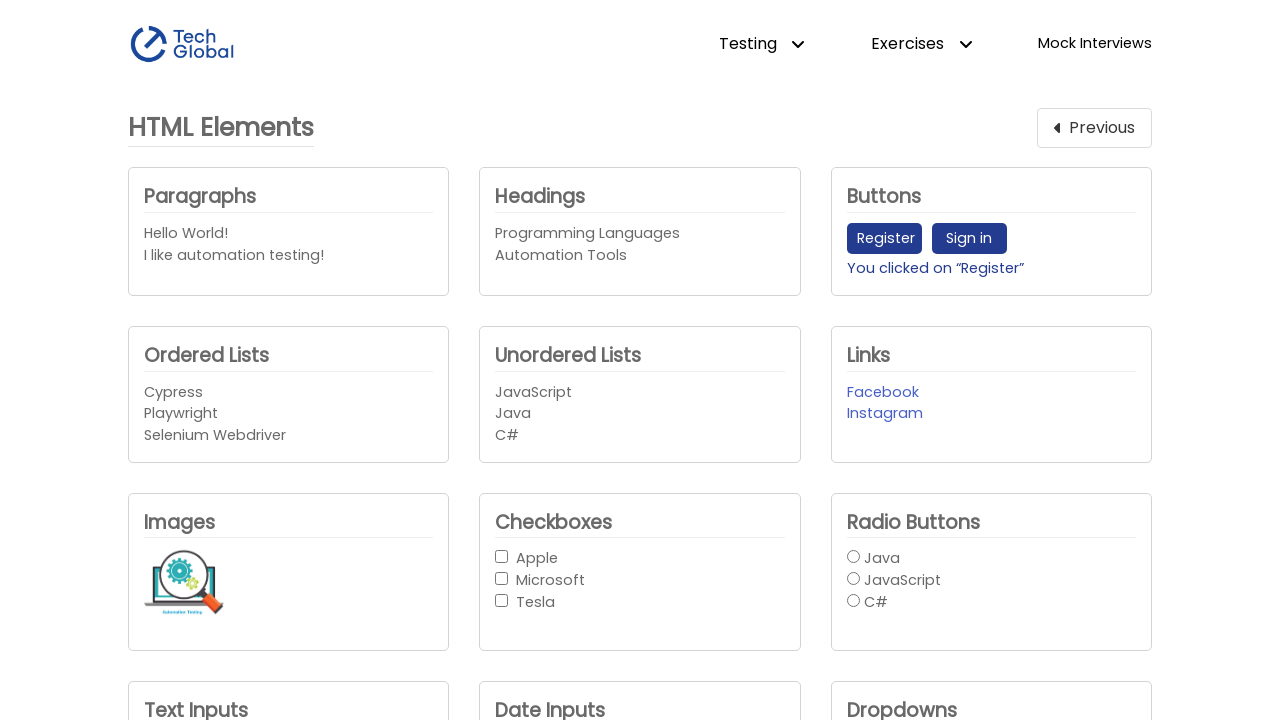

Filled text input with 'TechGlobal' using placeholder locator on internal:attr=[placeholder="Enter text here"i]
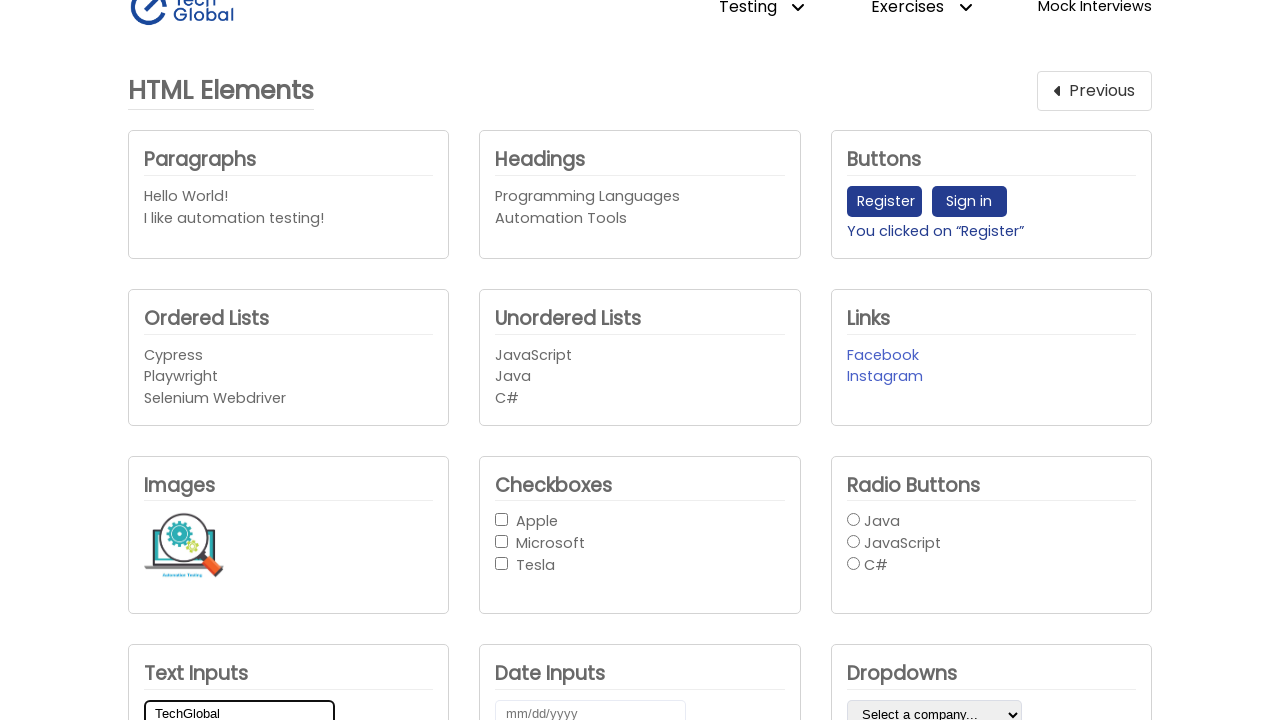

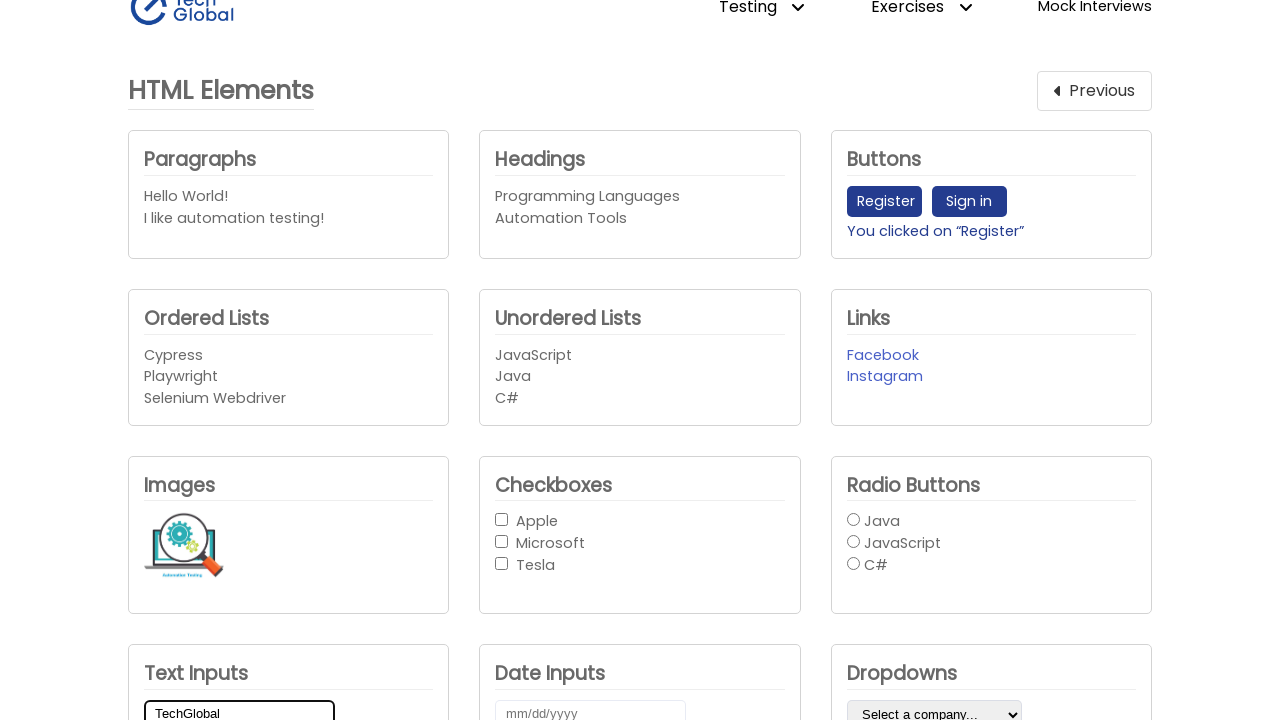